Retrieves a value from an image element's attribute, performs a mathematical calculation, and submits the result in a form with checkbox and radio button selections

Starting URL: http://suninjuly.github.io/get_attribute.html

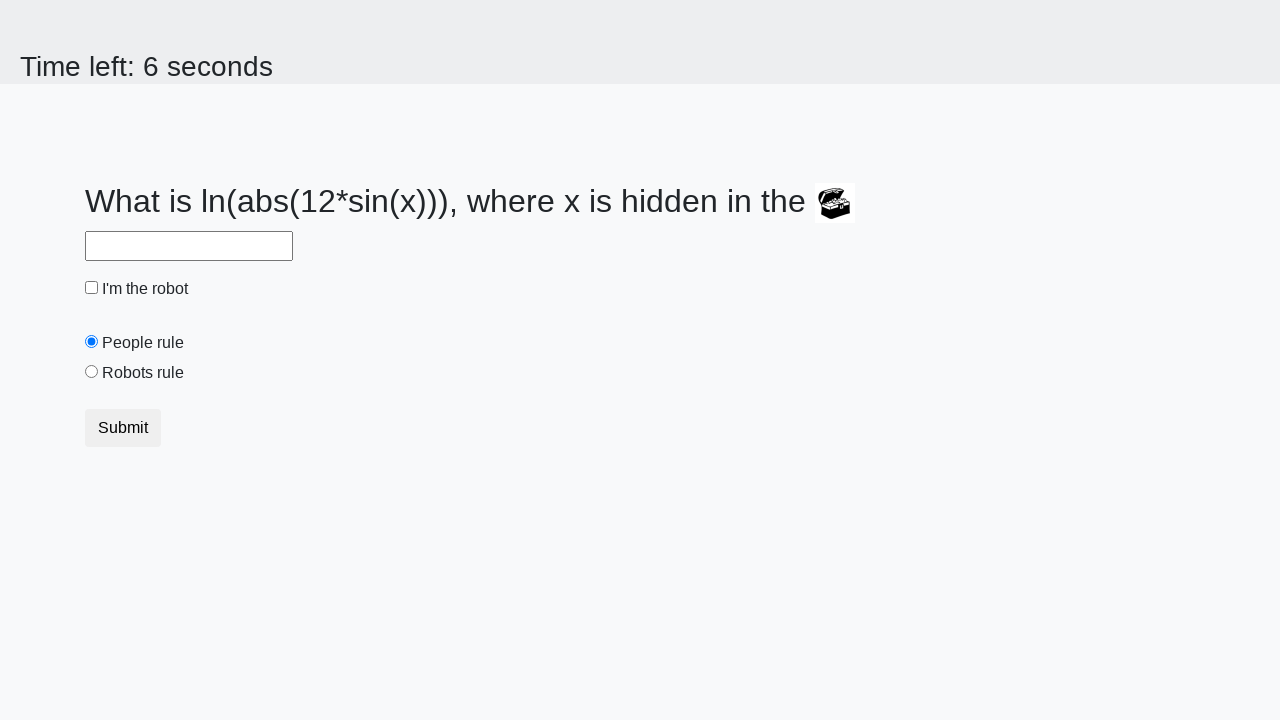

Located treasure image element
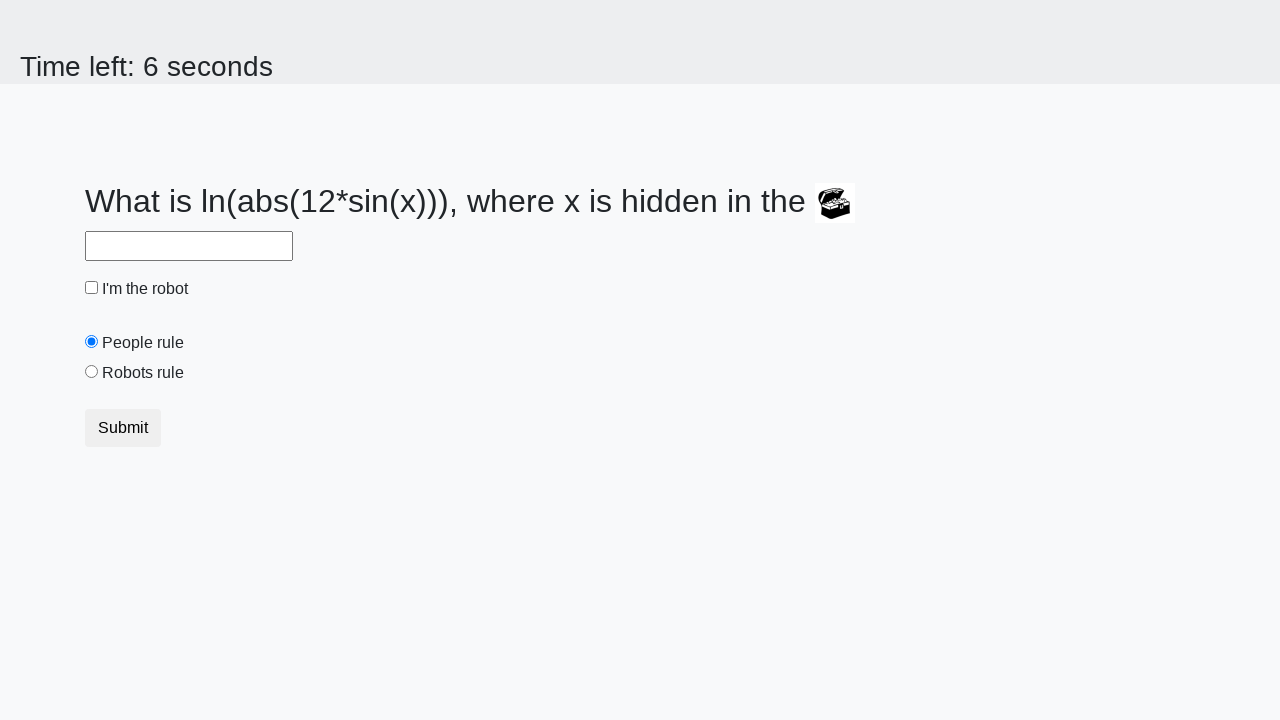

Retrieved 'valuex' attribute from treasure image: 511
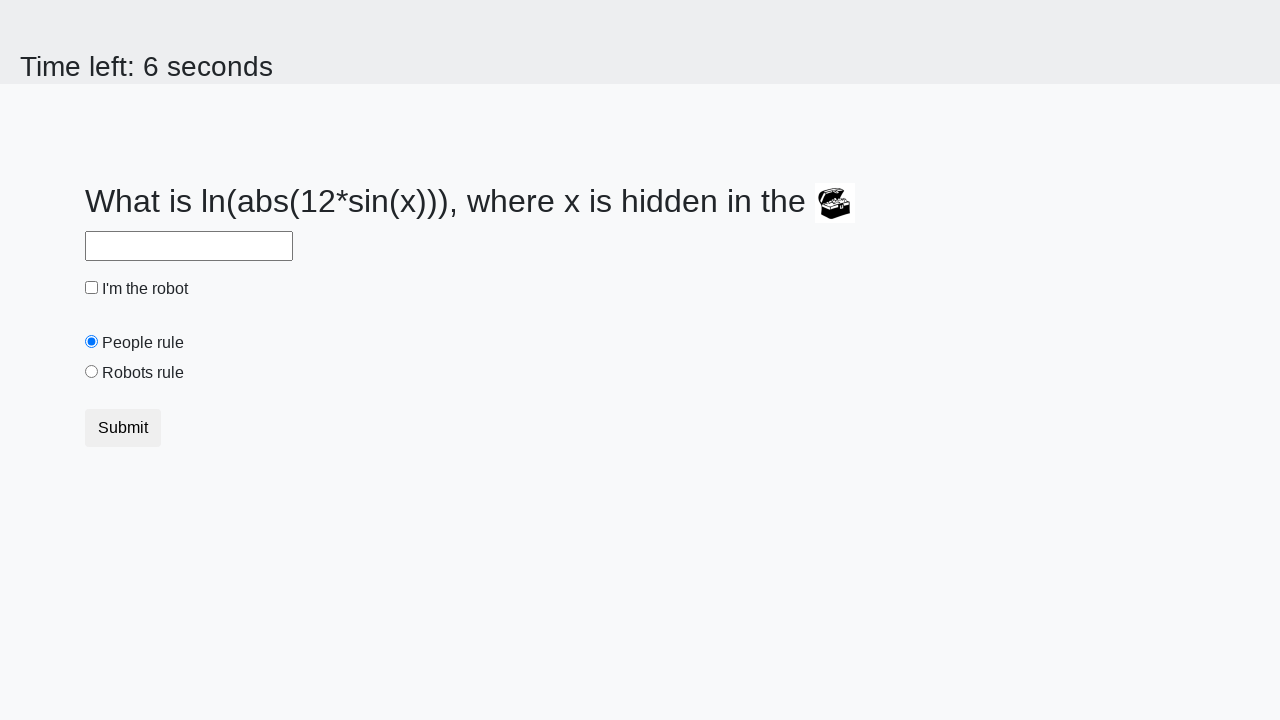

Calculated mathematical result: 2.359083076326619
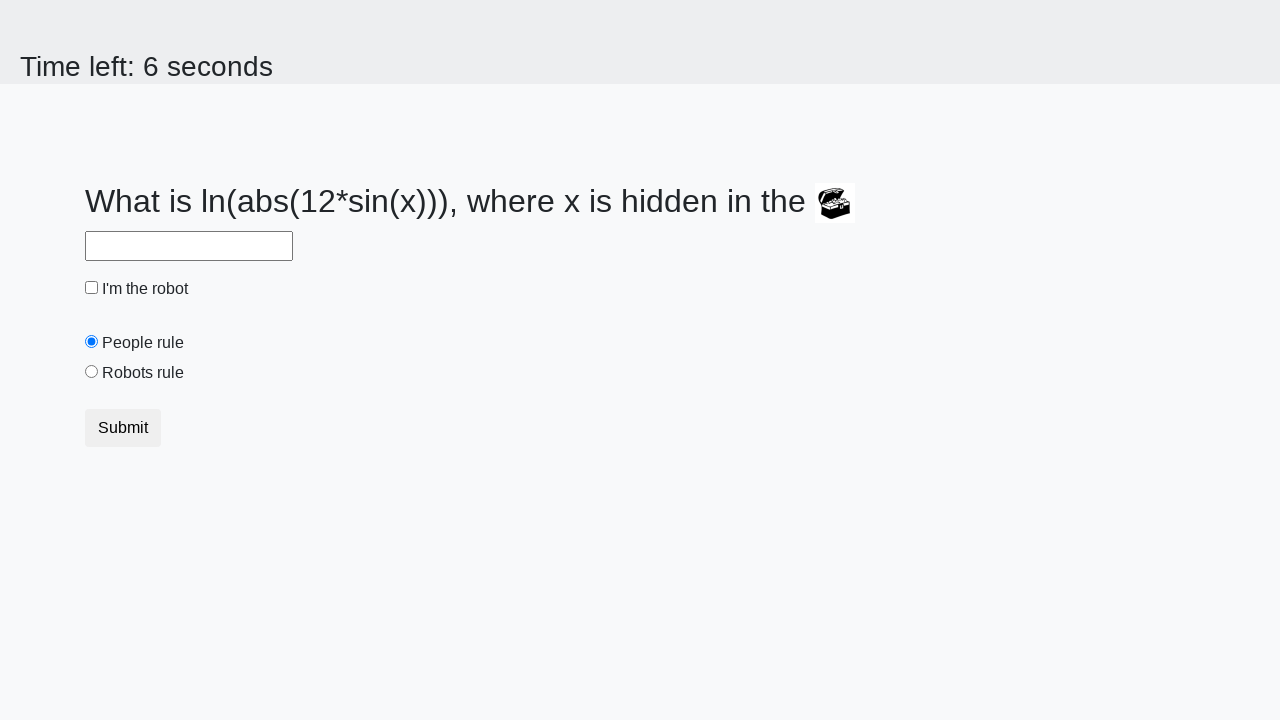

Filled answer field with calculated value on #answer
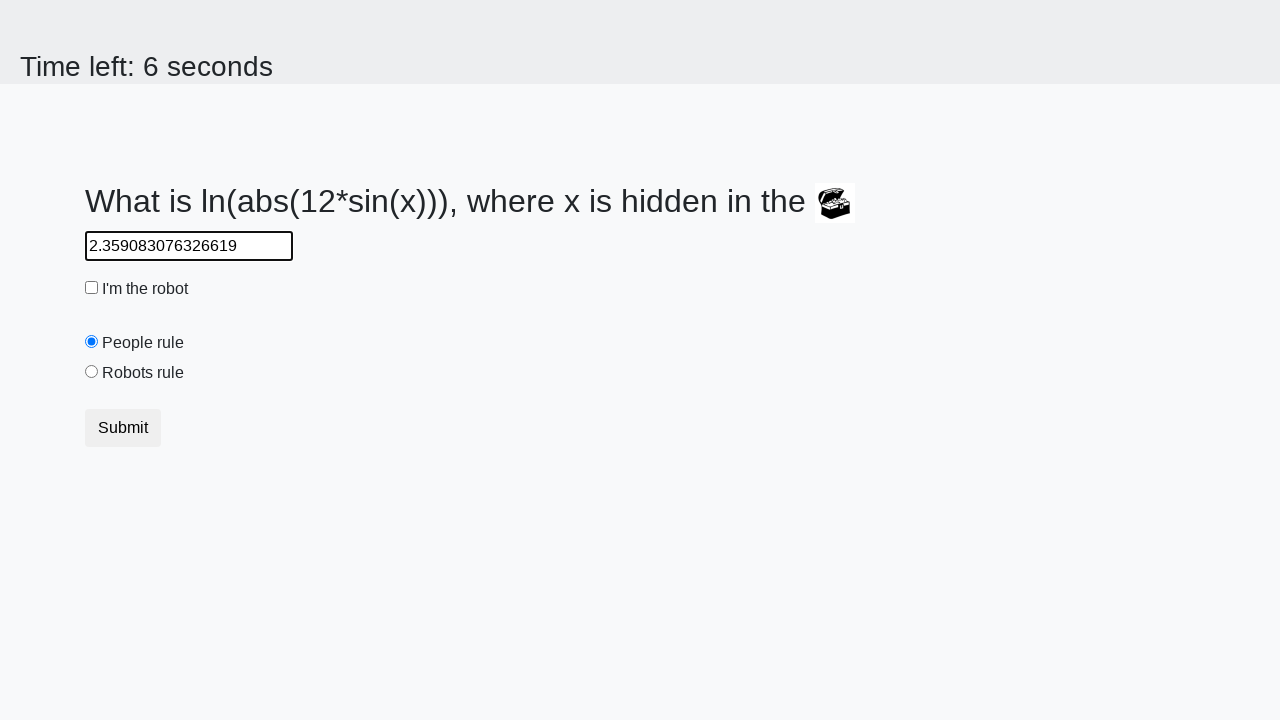

Clicked robot checkbox at (92, 288) on #robotCheckbox
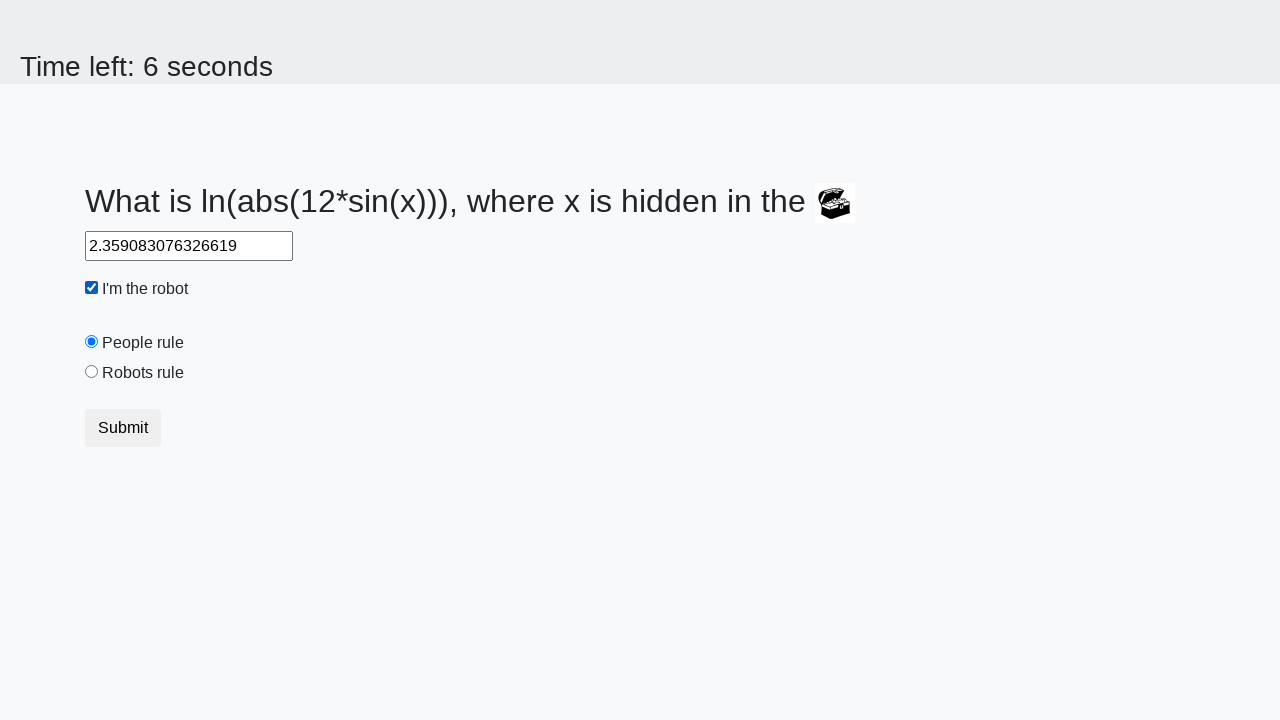

Clicked 'robots rule' radio button at (92, 372) on #robotsRule
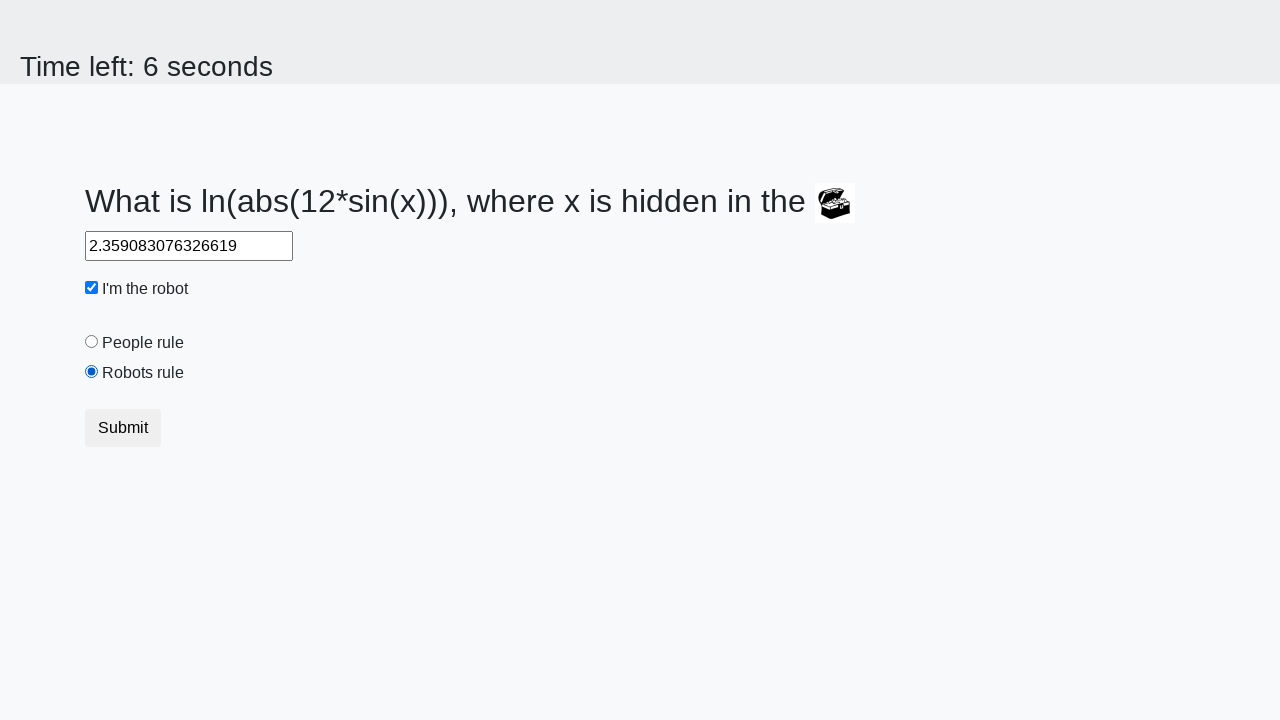

Clicked form submit button at (123, 428) on [type='submit']
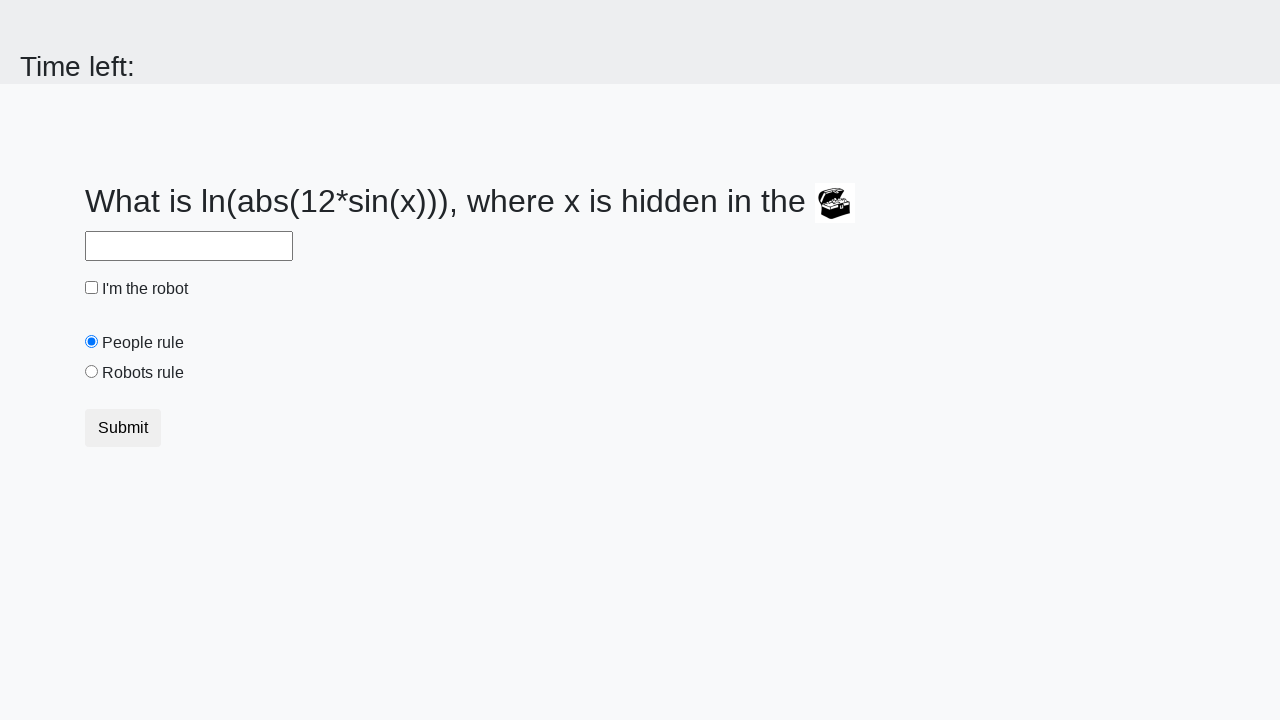

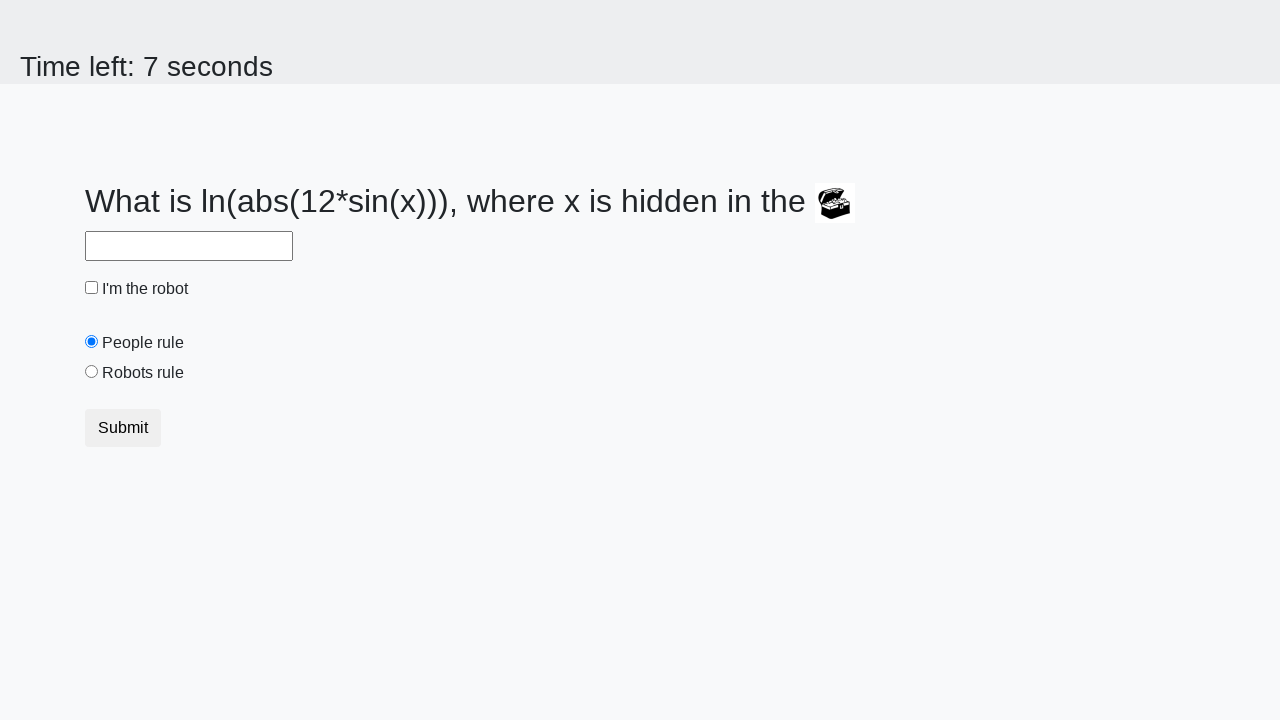